Tests jQuery UI selectable demo by interacting with elements inside an iframe and then navigating to the download page

Starting URL: https://jqueryui.com/selectable/

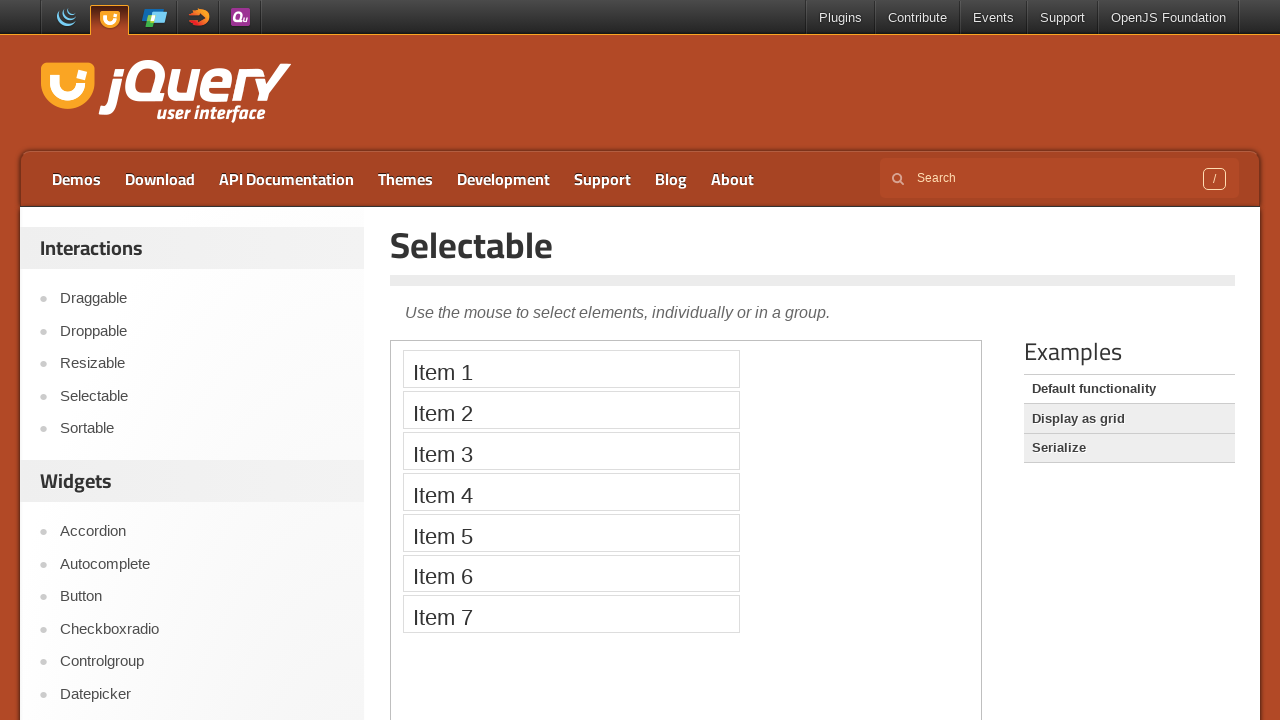

Located the demo iframe
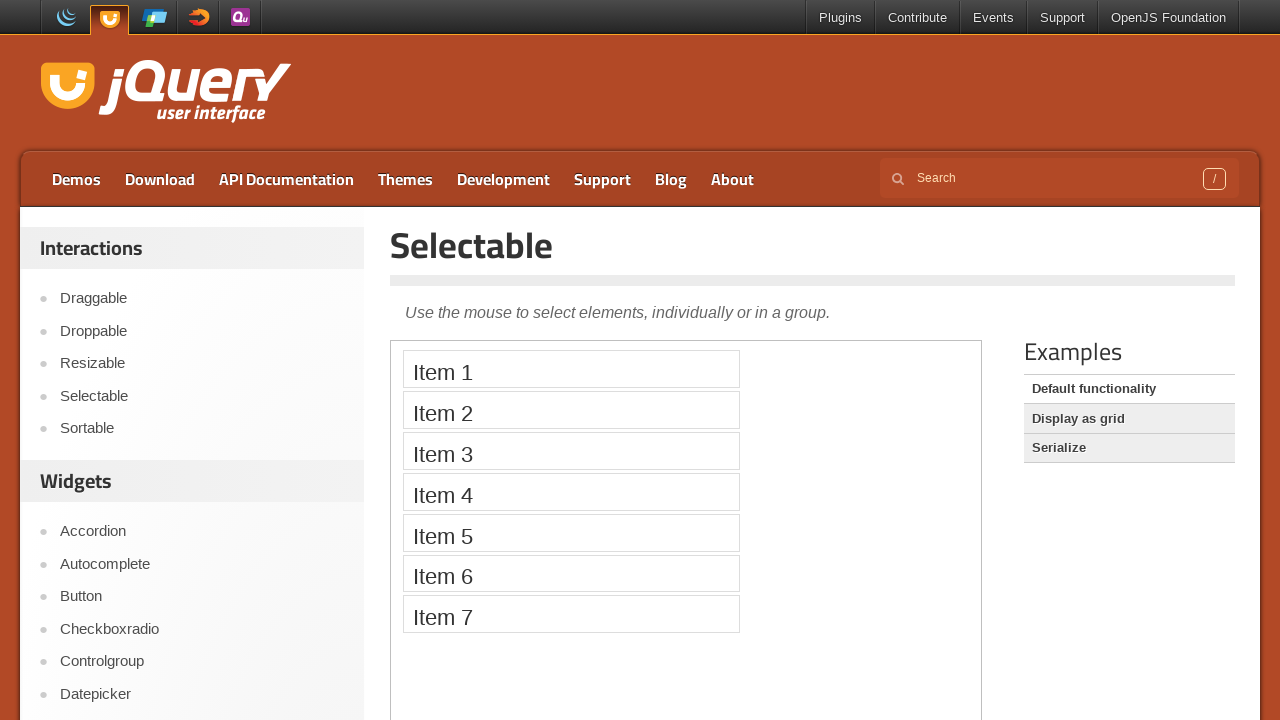

Clicked on the third selectable item inside the iframe at (571, 451) on .demo-frame >> internal:control=enter-frame >> #selectable > li:nth-child(3)
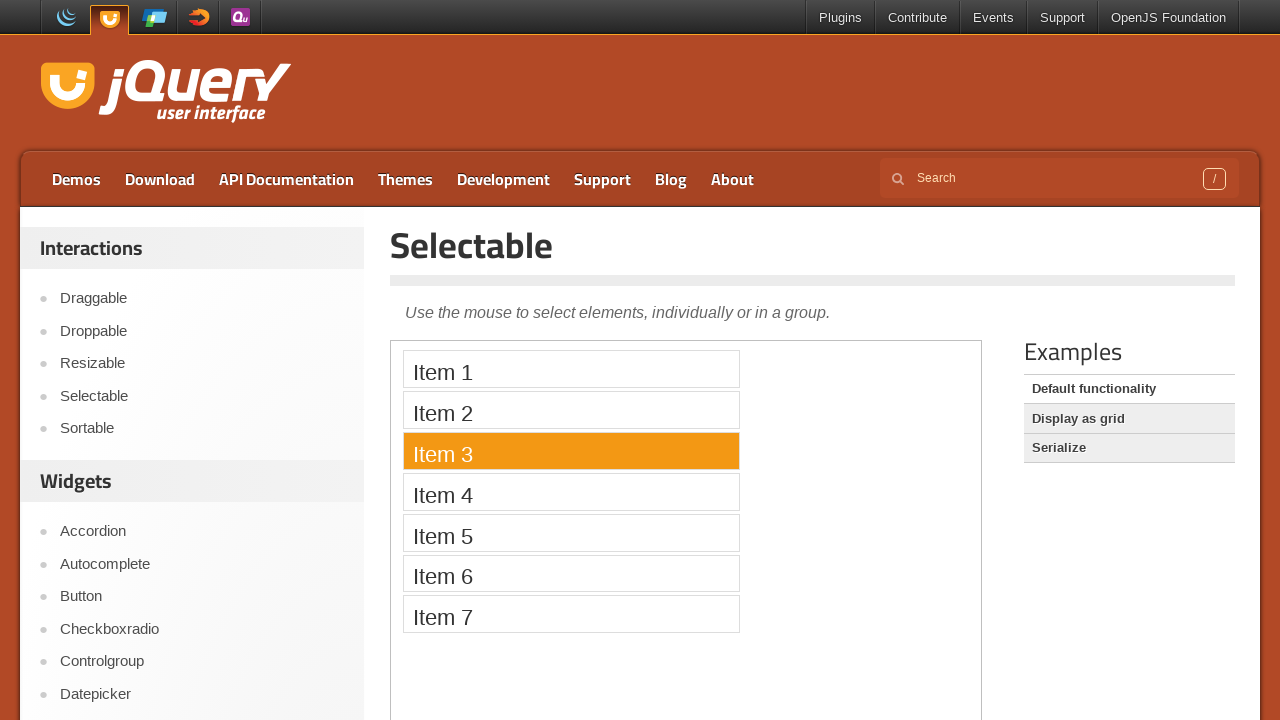

Clicked the Download link to navigate to download page at (160, 179) on text=Download
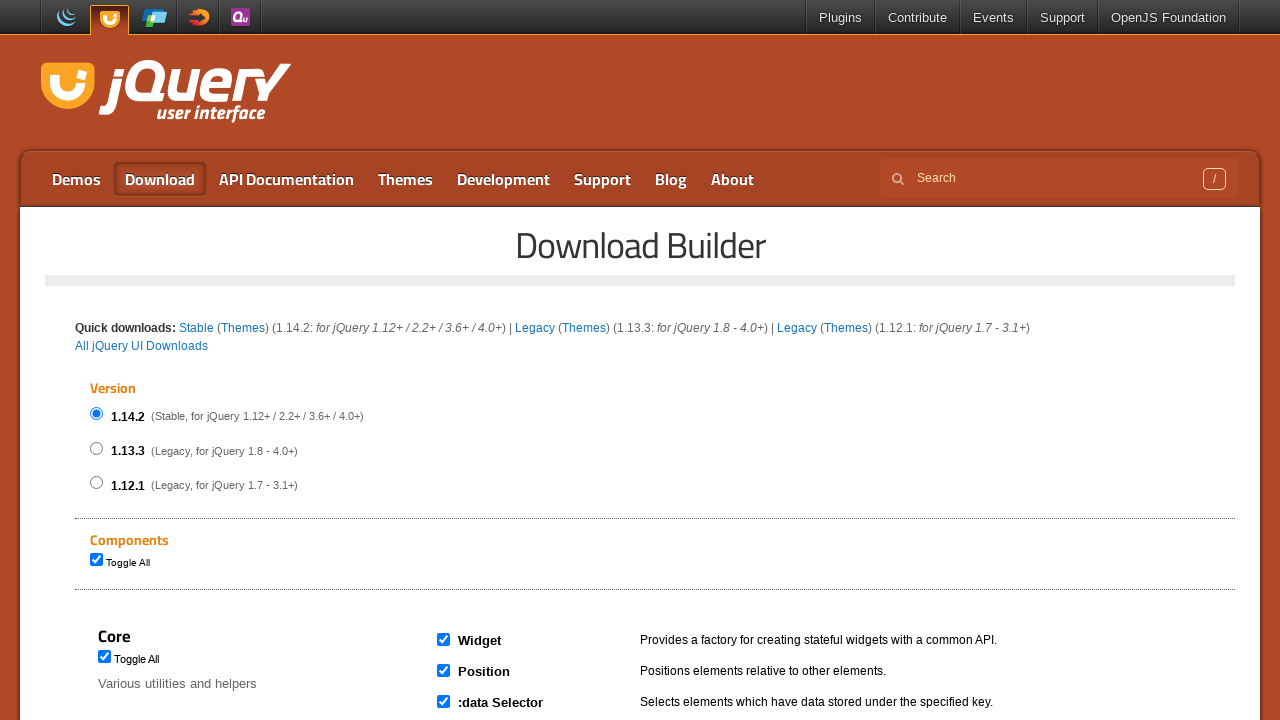

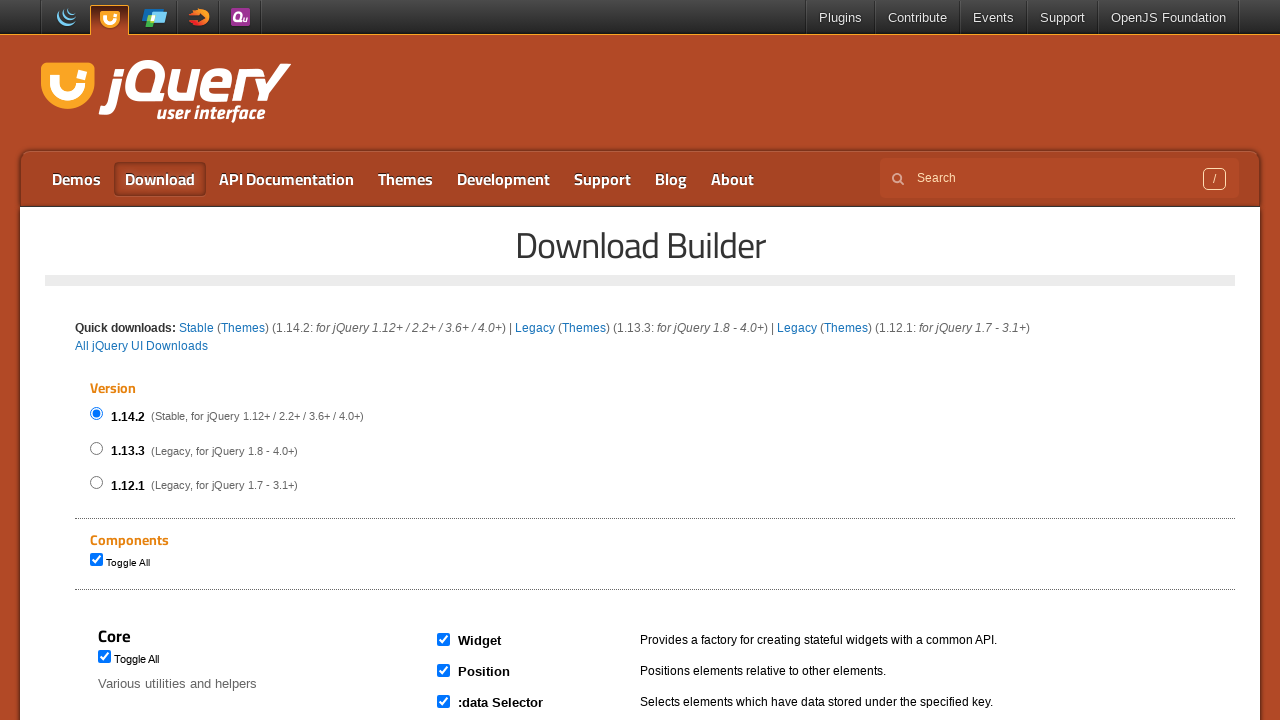